Tests a JavaScript prompt dialog by accepting it without entering any text

Starting URL: https://the-internet.herokuapp.com/javascript_alerts

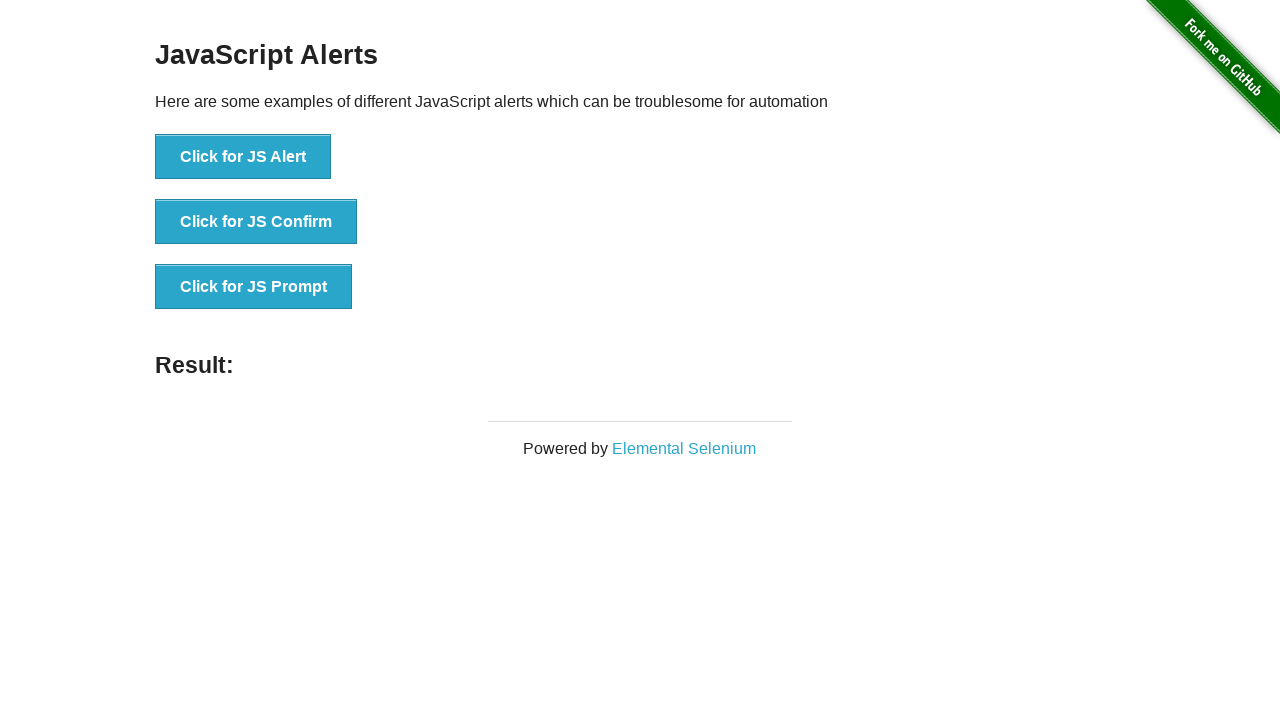

Set up dialog handler to accept prompts without entering text
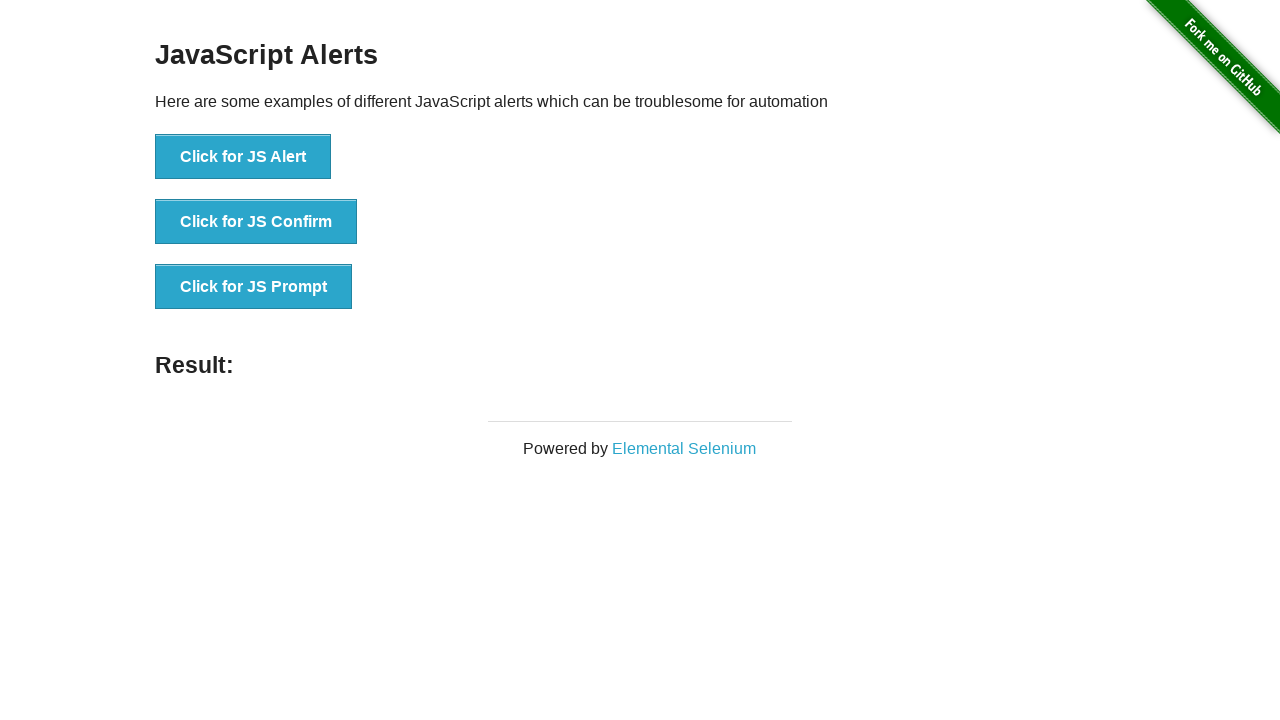

Clicked the JS Prompt button at (254, 287) on xpath=//*[text()="Click for JS Prompt"]
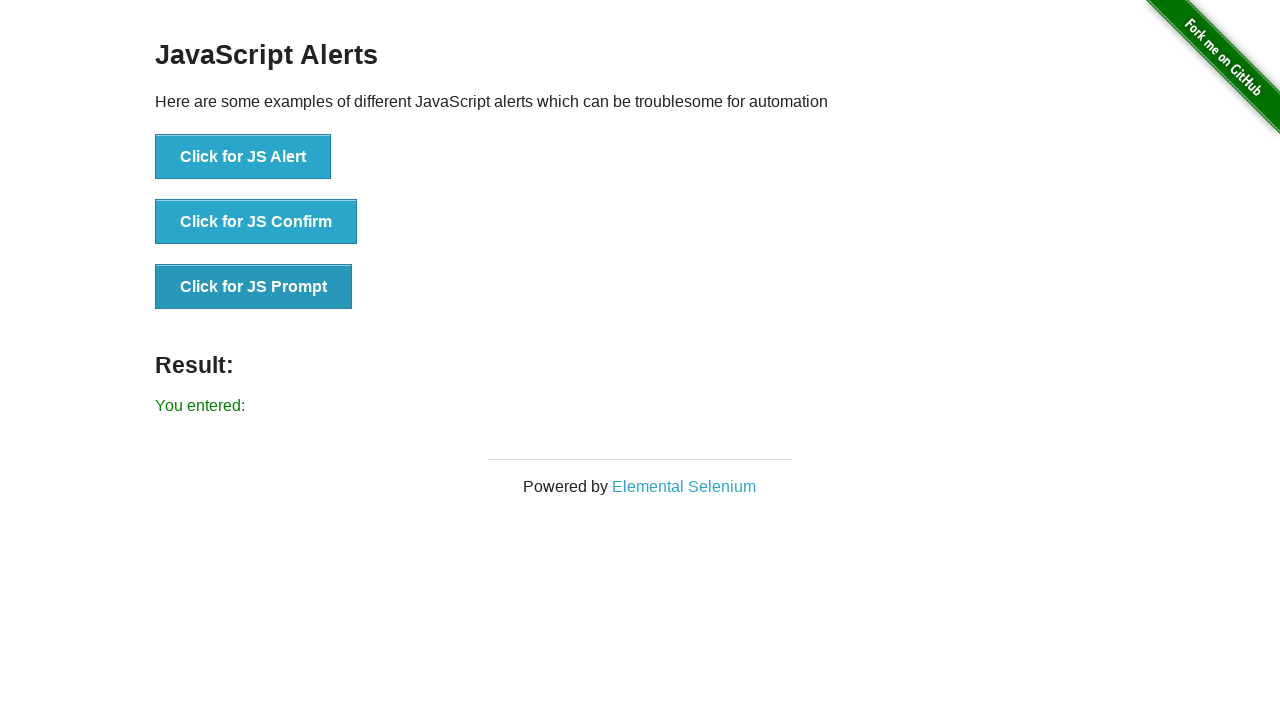

Result message displayed after accepting prompt
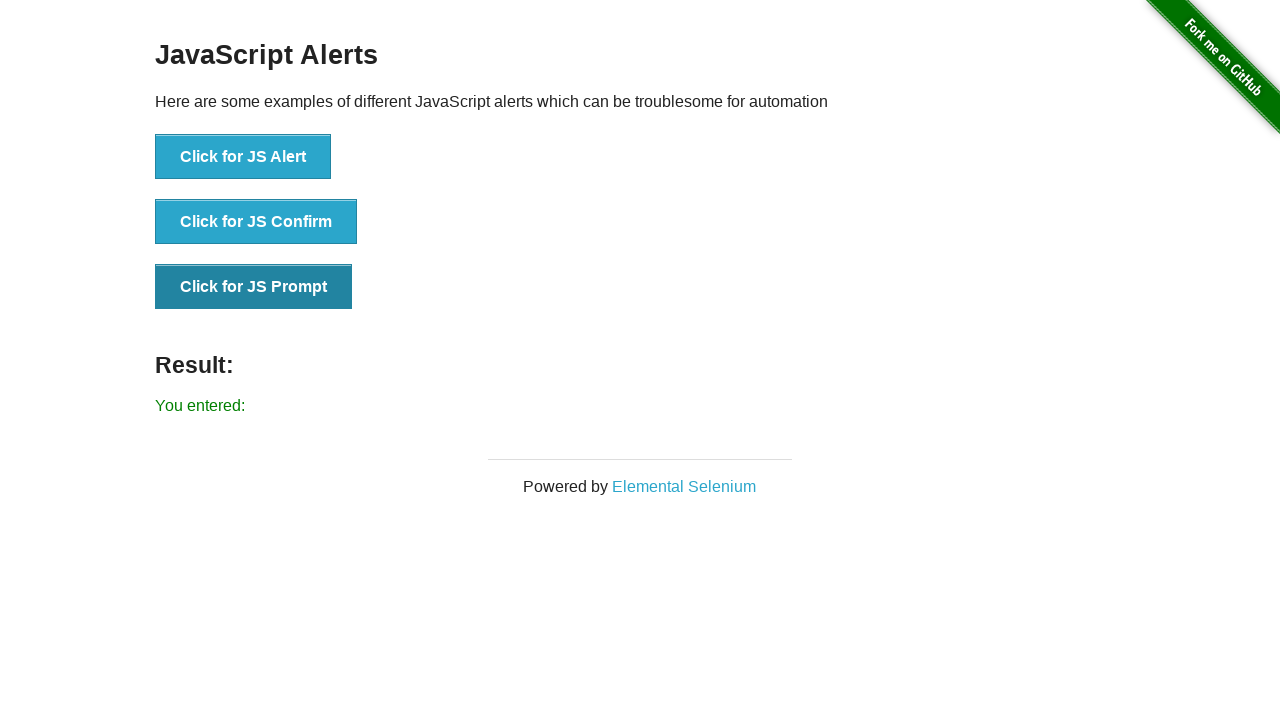

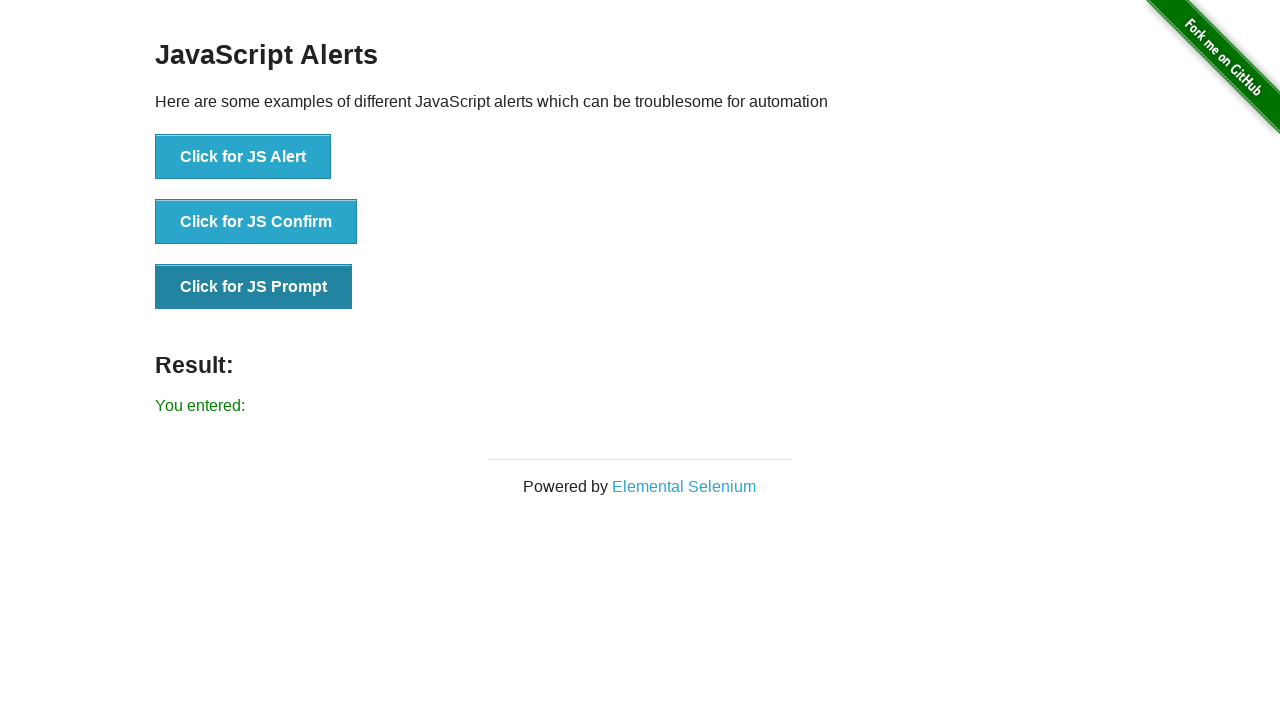